Tests that Clear completed button is hidden when no items are completed

Starting URL: https://demo.playwright.dev/todomvc

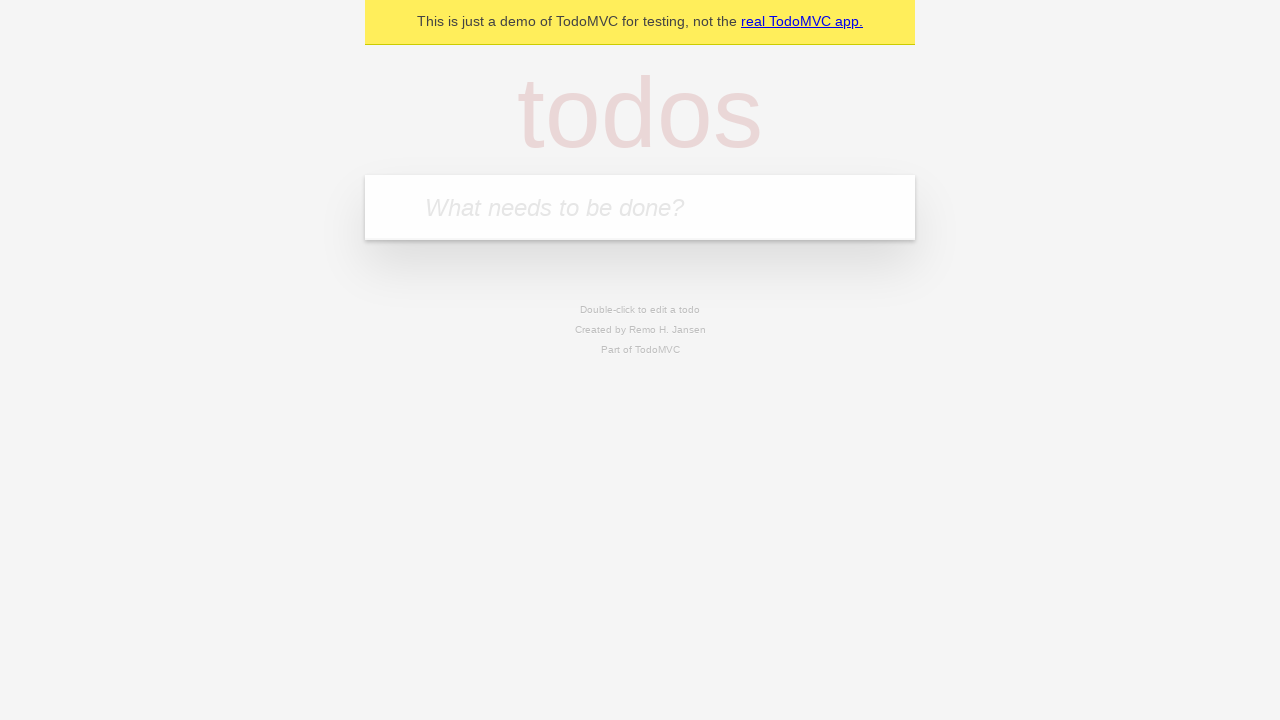

Filled todo input with 'buy some cheese' on internal:attr=[placeholder="What needs to be done?"i]
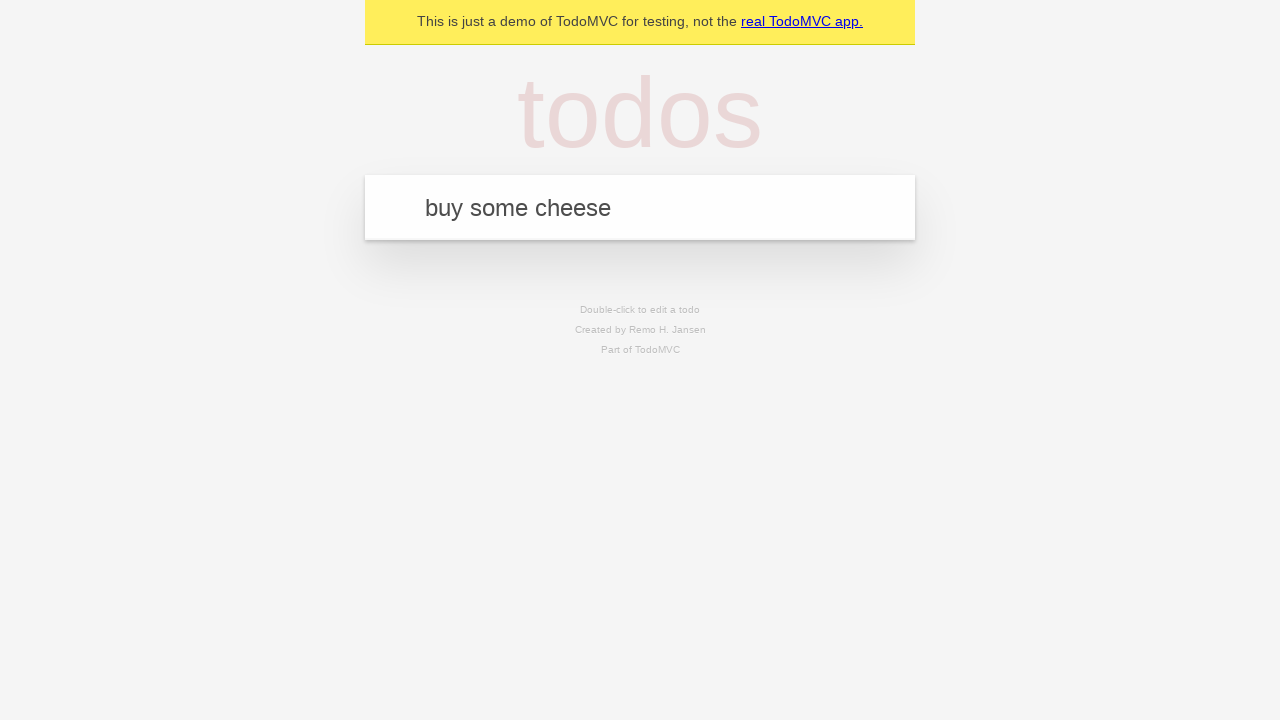

Pressed Enter to add first todo on internal:attr=[placeholder="What needs to be done?"i]
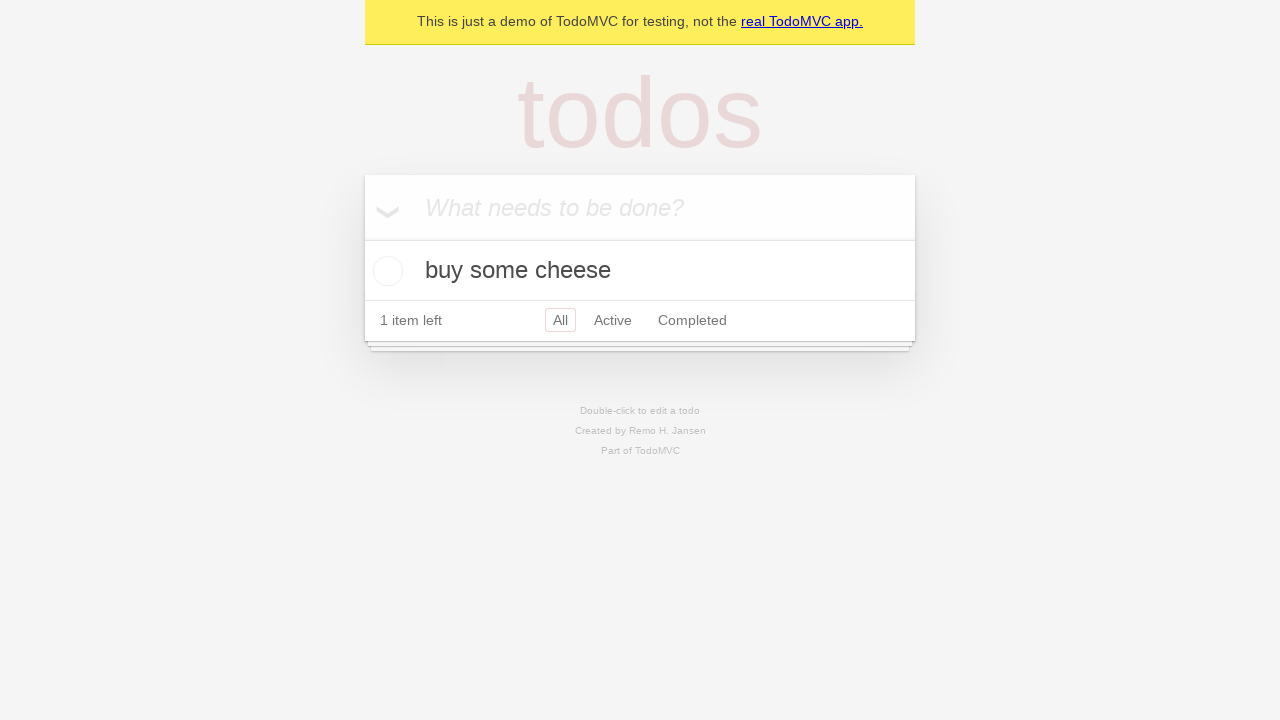

Filled todo input with 'feed the cat' on internal:attr=[placeholder="What needs to be done?"i]
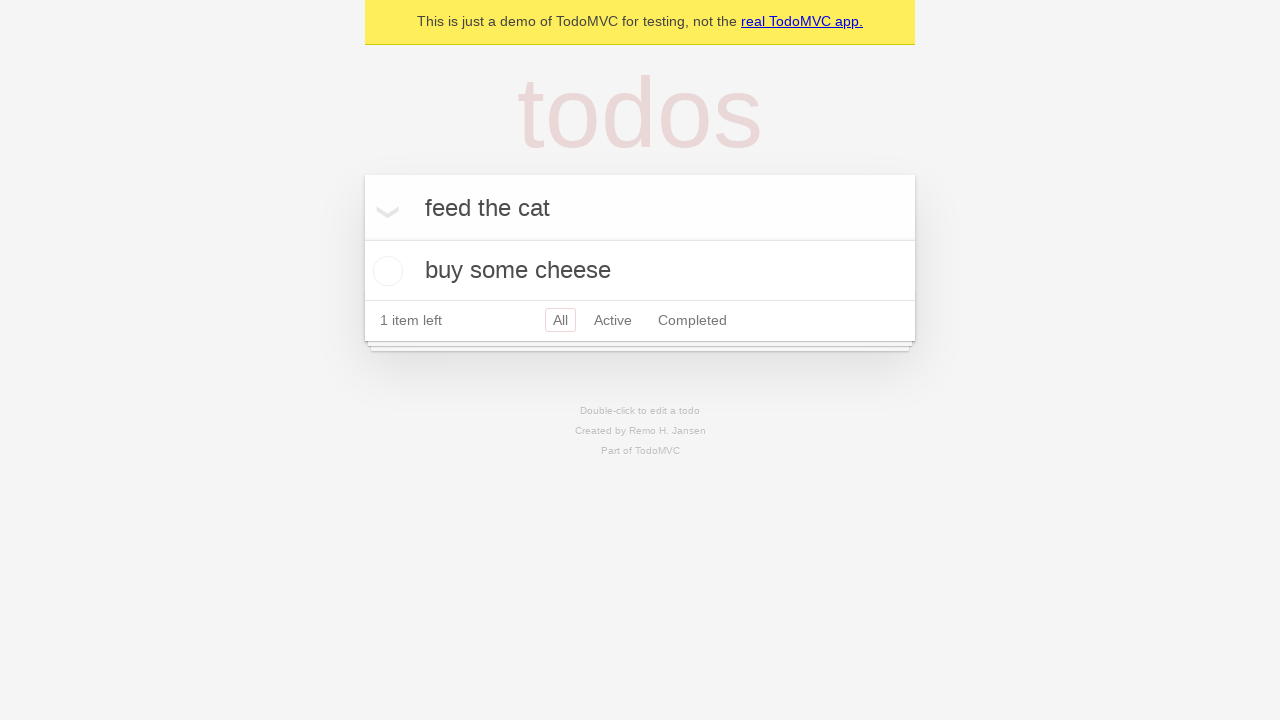

Pressed Enter to add second todo on internal:attr=[placeholder="What needs to be done?"i]
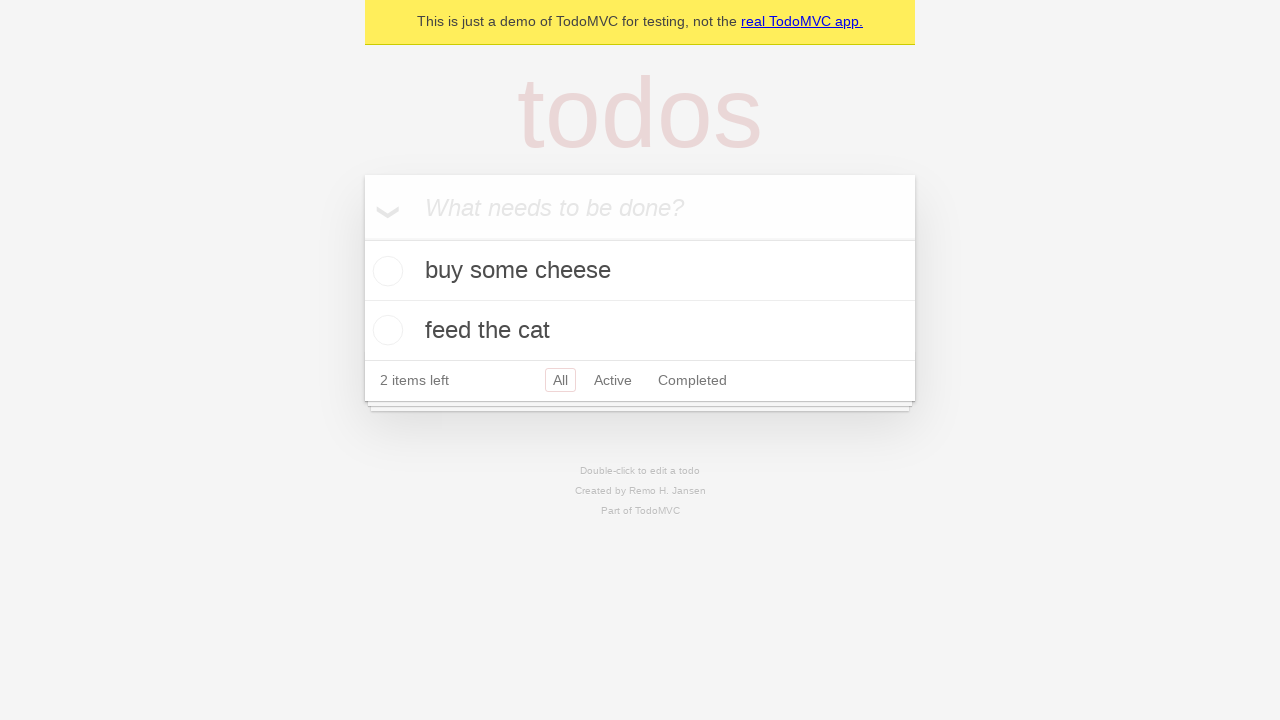

Filled todo input with 'book a doctors appointment' on internal:attr=[placeholder="What needs to be done?"i]
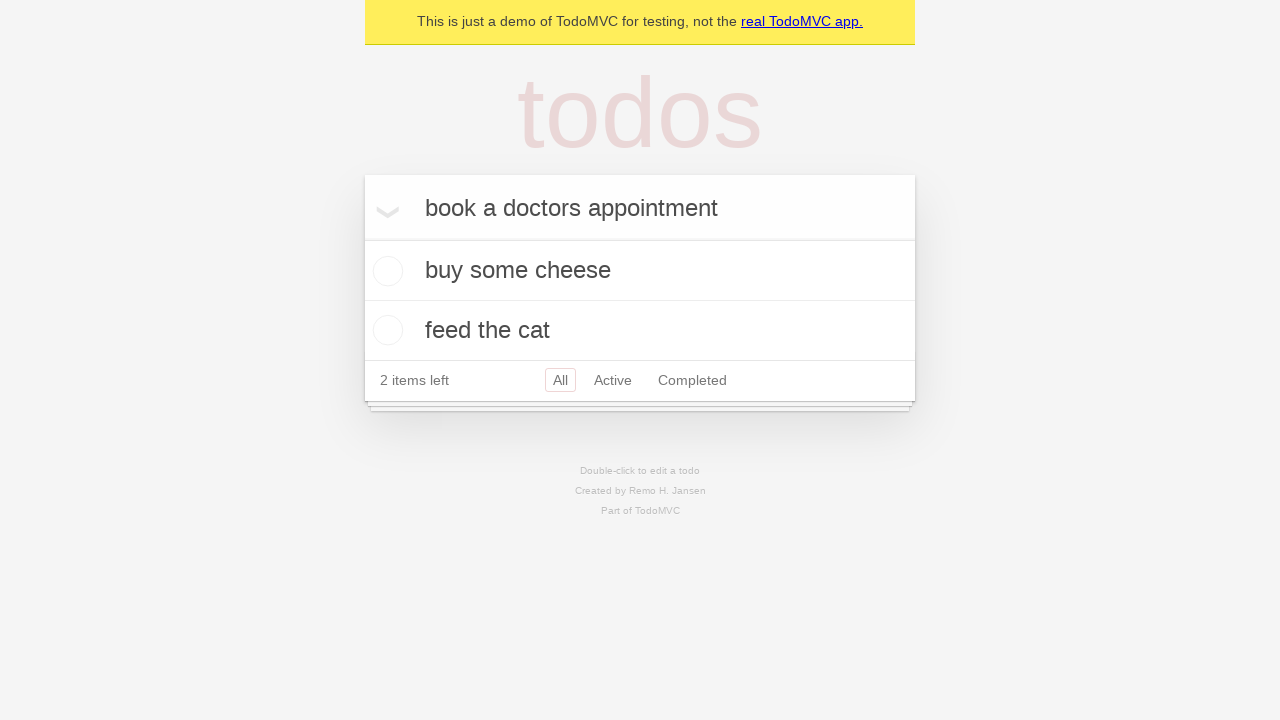

Pressed Enter to add third todo on internal:attr=[placeholder="What needs to be done?"i]
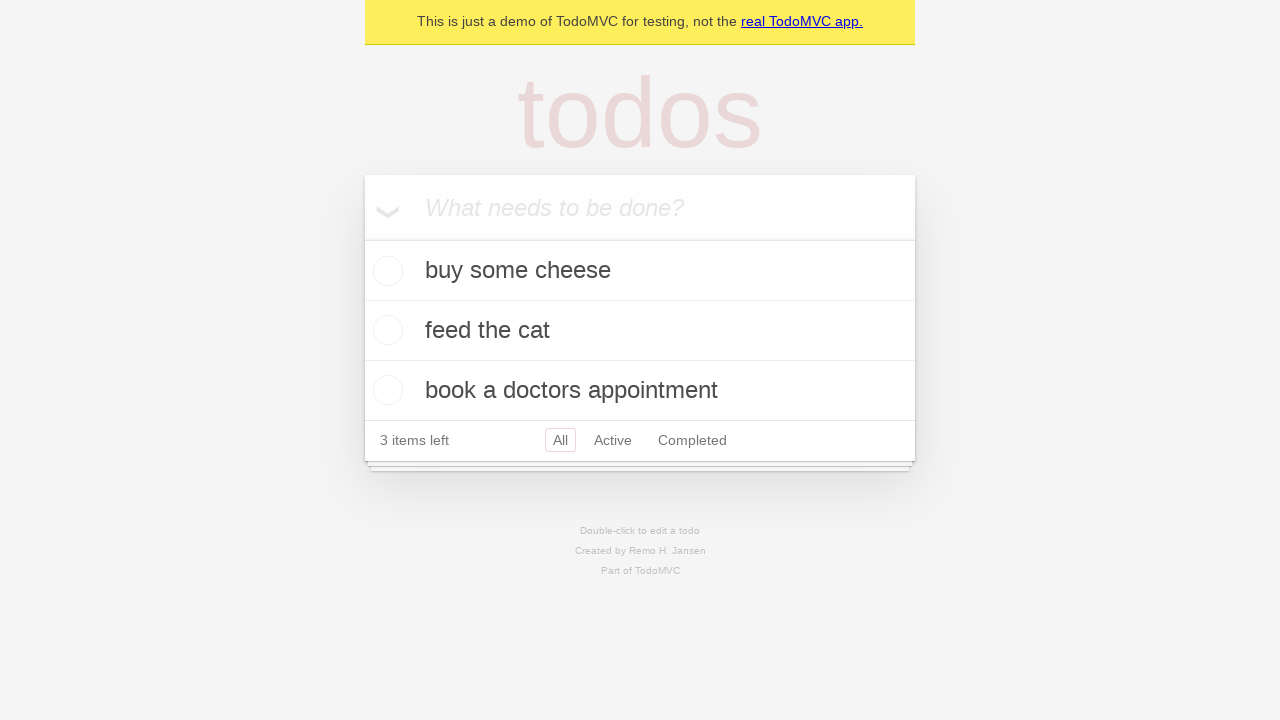

Checked the first todo to mark it as completed at (385, 271) on .todo-list li .toggle >> nth=0
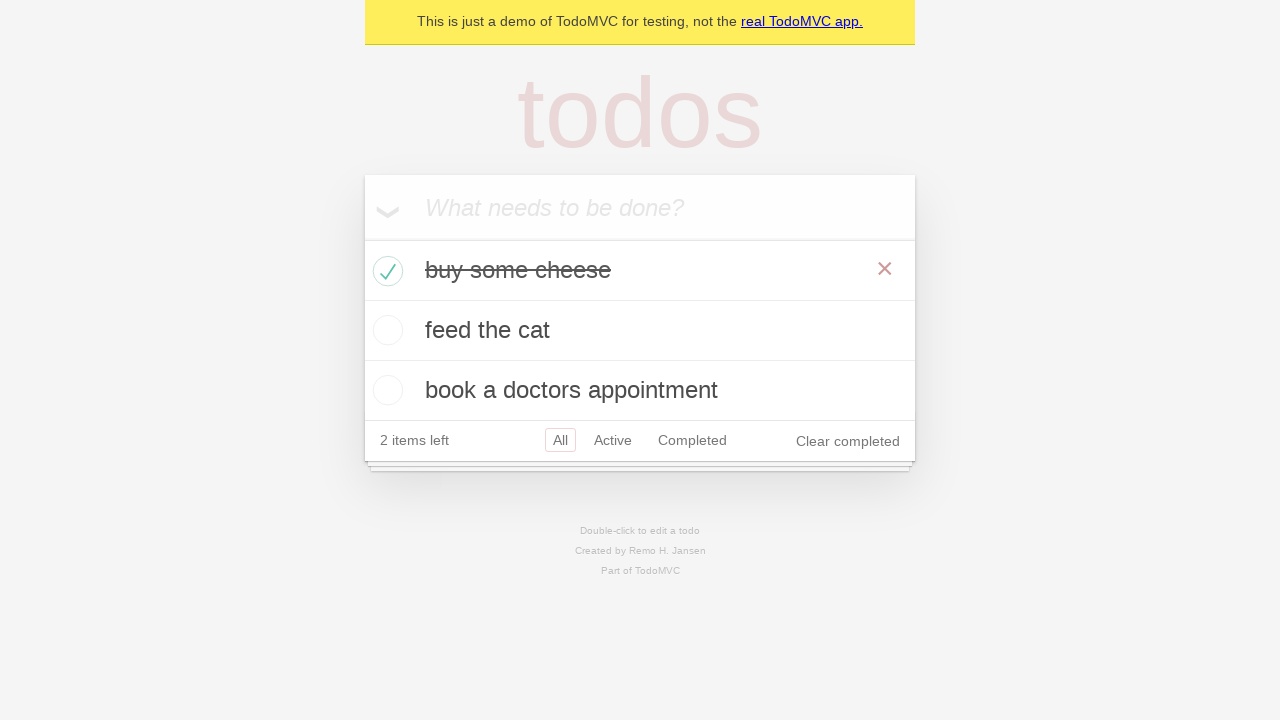

Clicked Clear completed button to remove completed items at (848, 441) on internal:role=button[name="Clear completed"i]
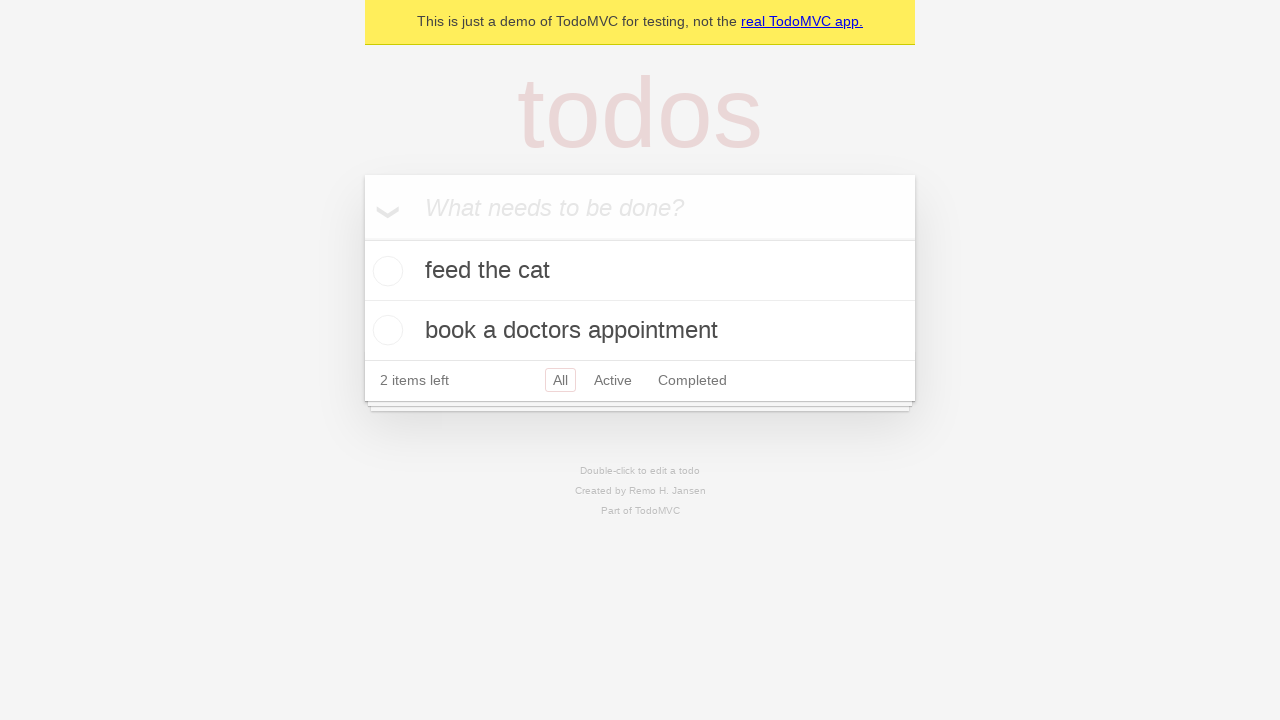

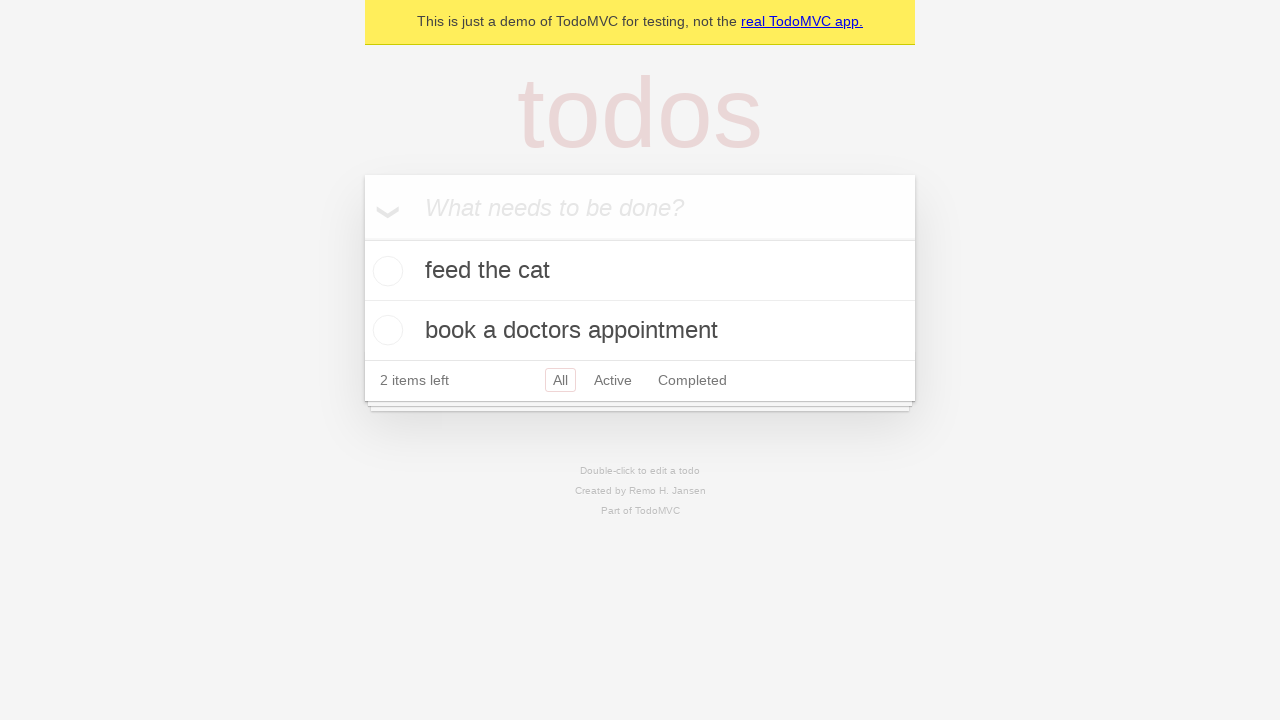